Tests the Python.org search functionality by entering "pycon" as a search query and submitting the form, then verifying results are found

Starting URL: http://www.python.org

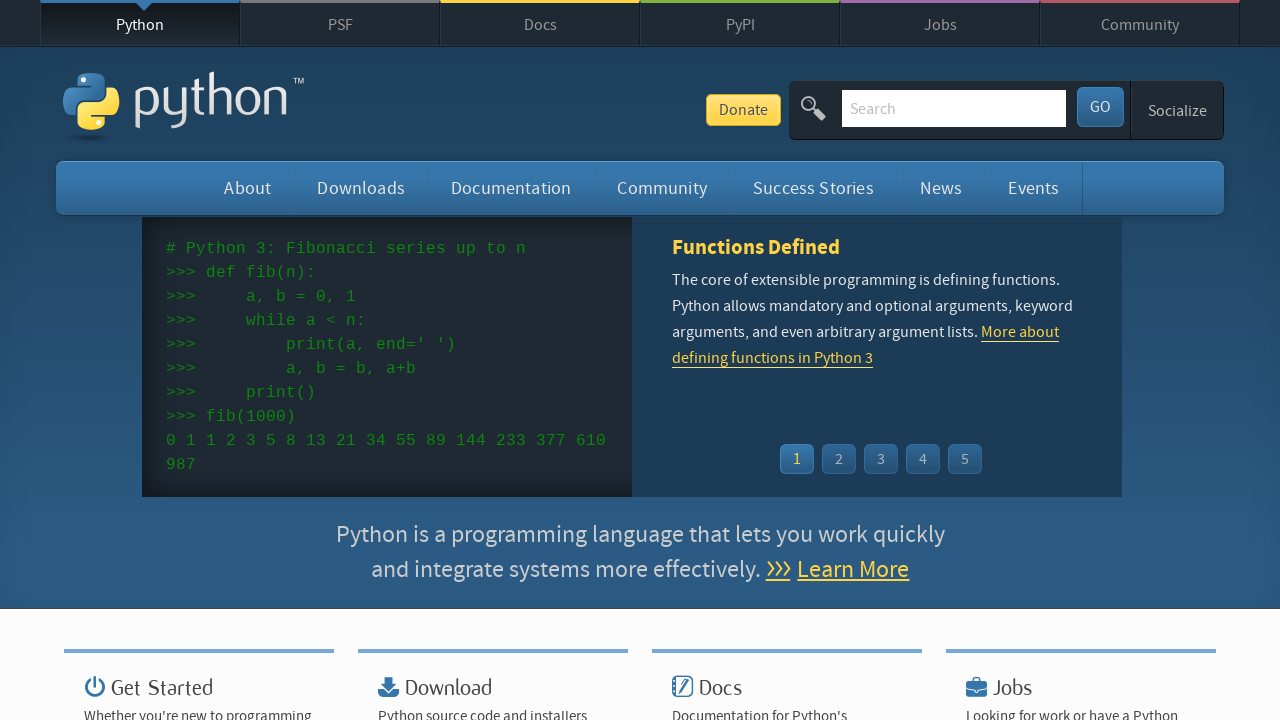

Verified page title contains 'Python'
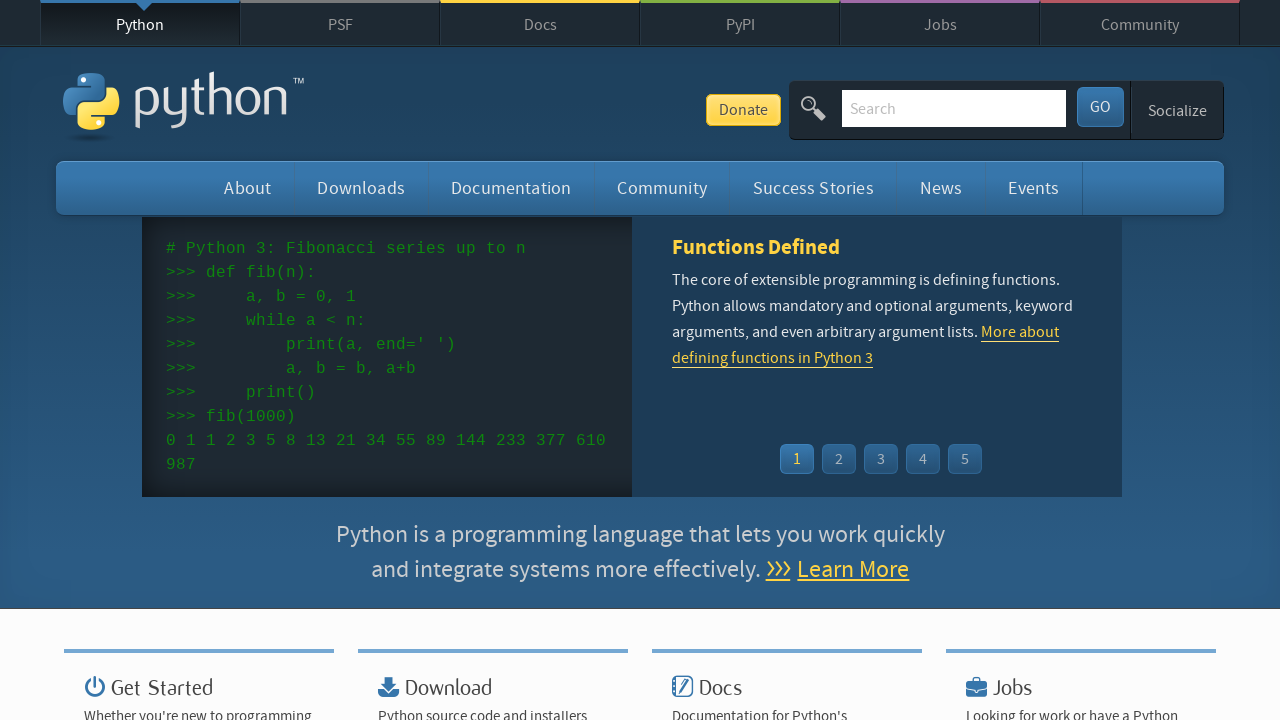

Filled search box with 'pycon' on input[name='q']
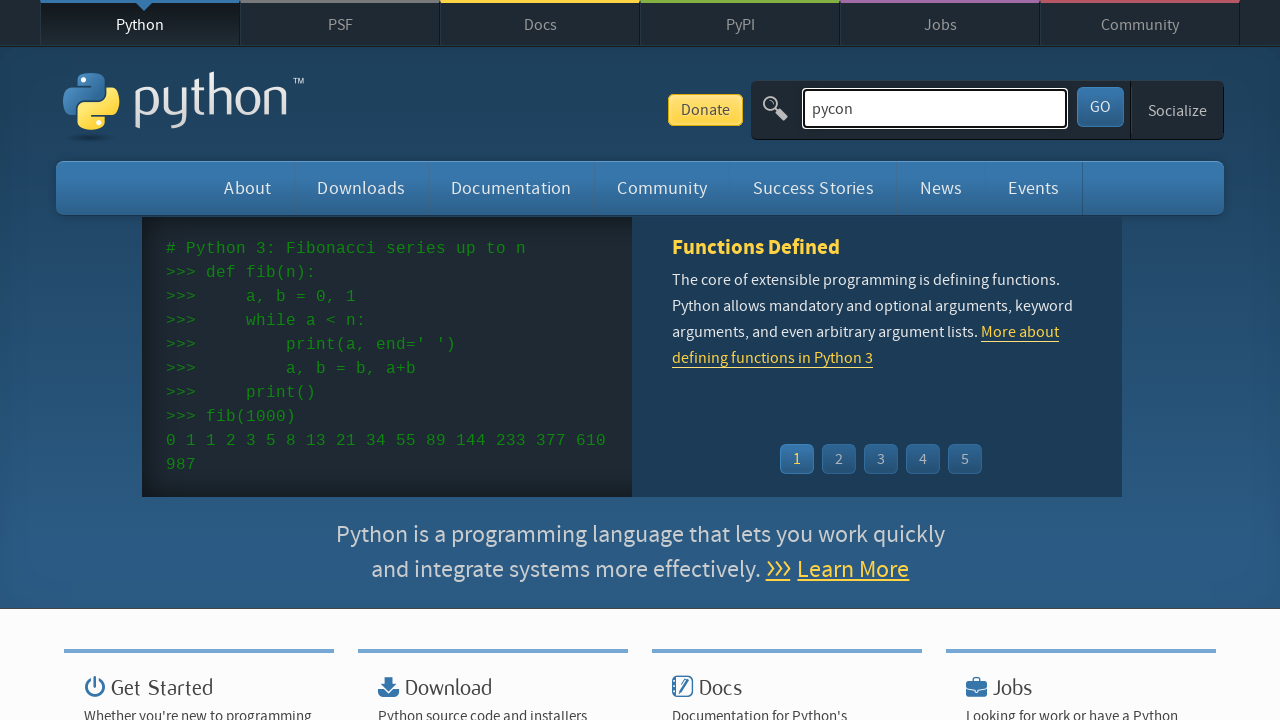

Pressed Enter to submit search form on input[name='q']
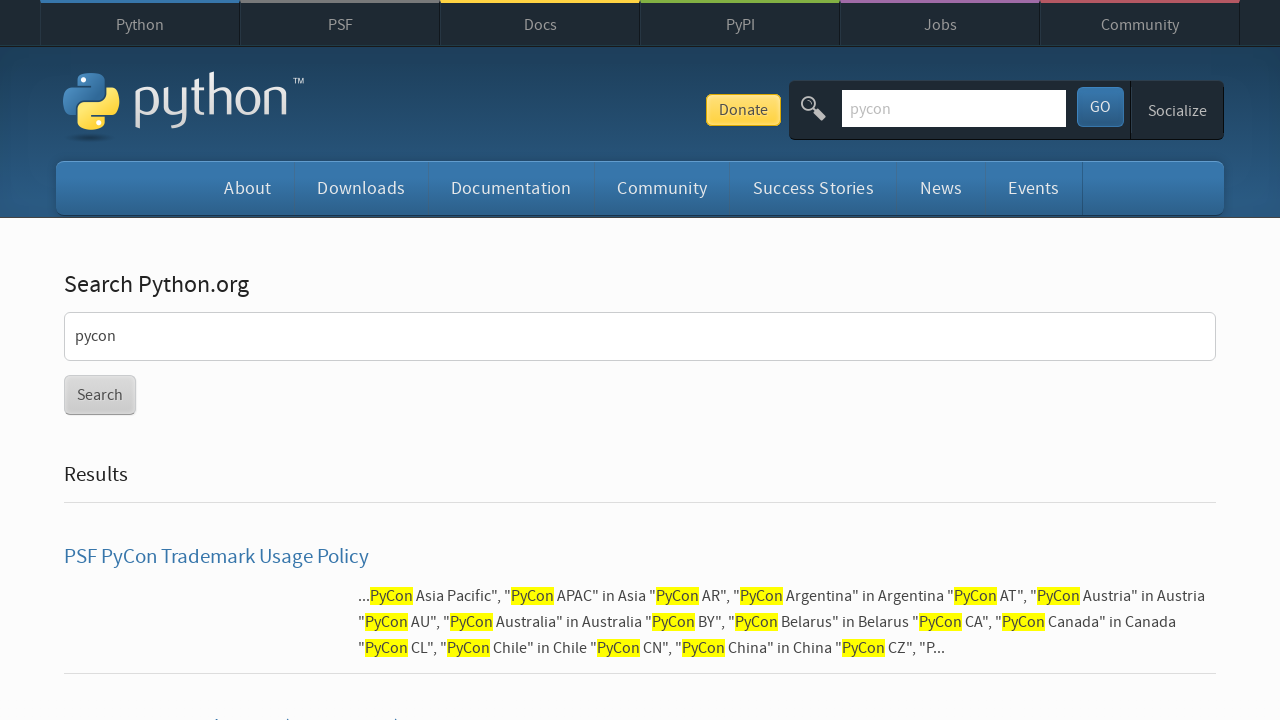

Waited for page to reach networkidle state
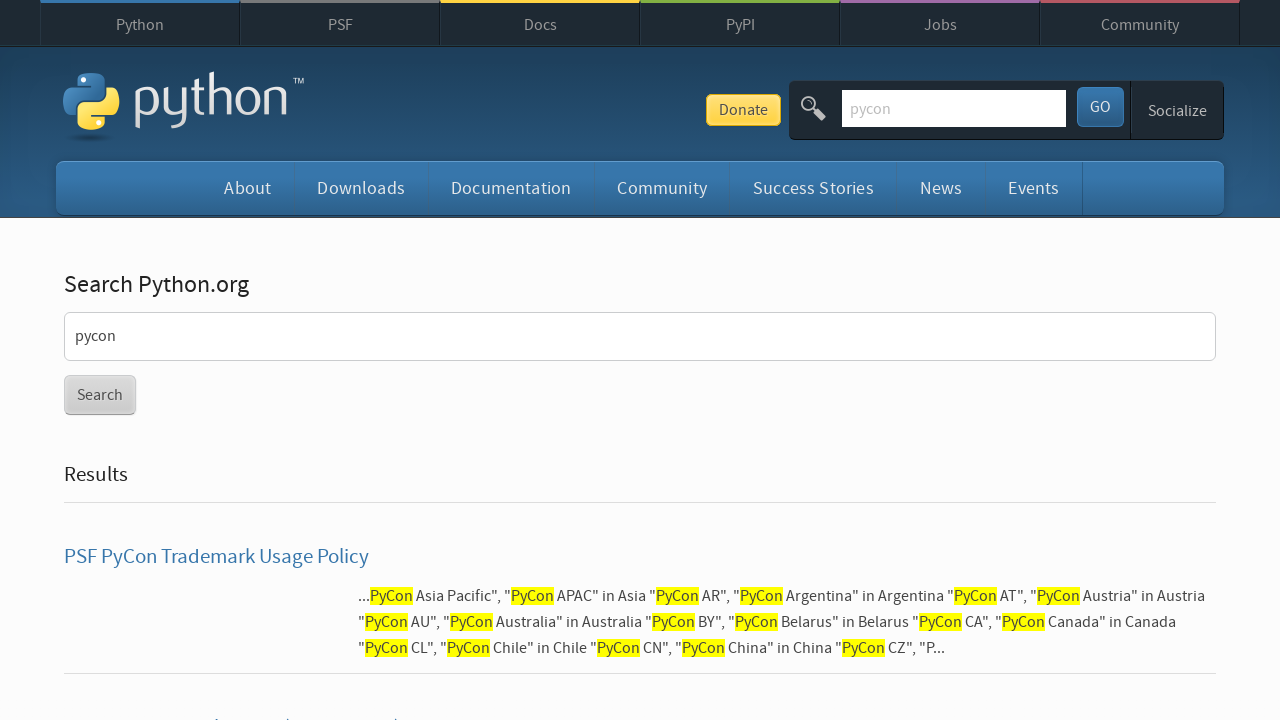

Verified search results were found (no 'No results found' message)
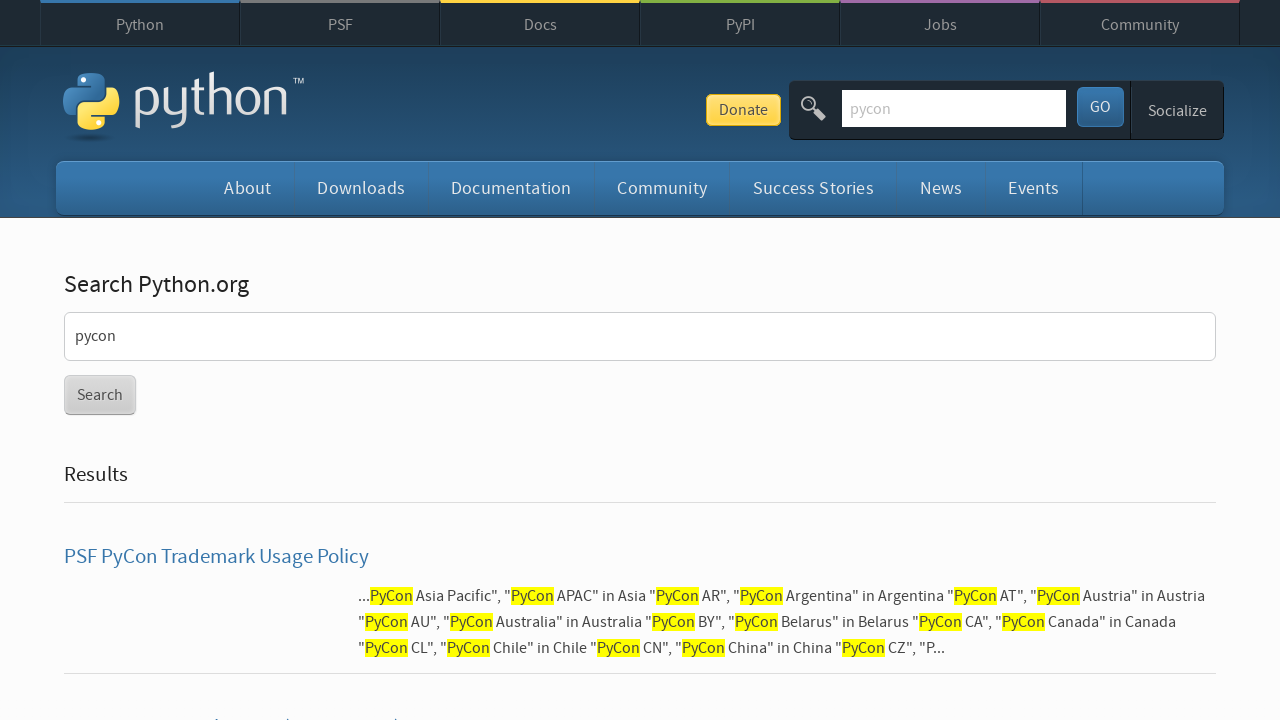

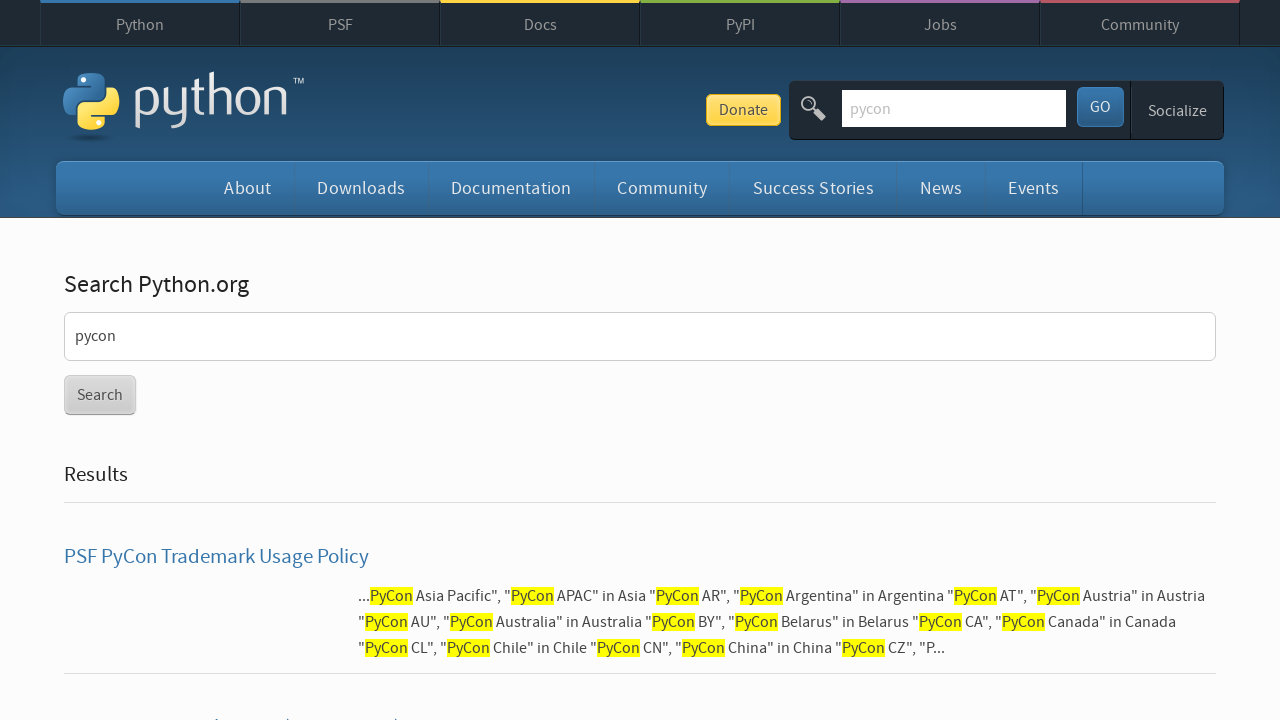